Tests a training page by filling a comment field, toggling checkboxes multiple times, and submitting the form

Starting URL: http://saucelabs.github.io/training-test-page/

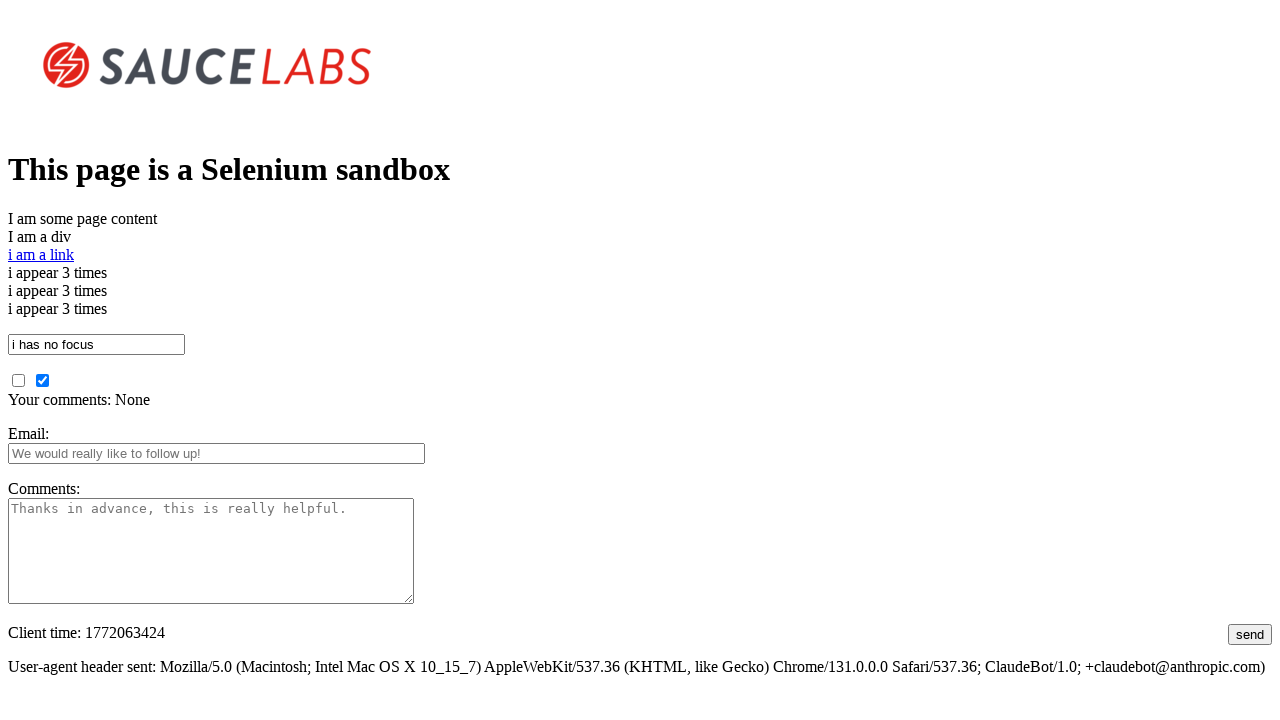

Filled comments field with 'Nice page you got here' on #comments
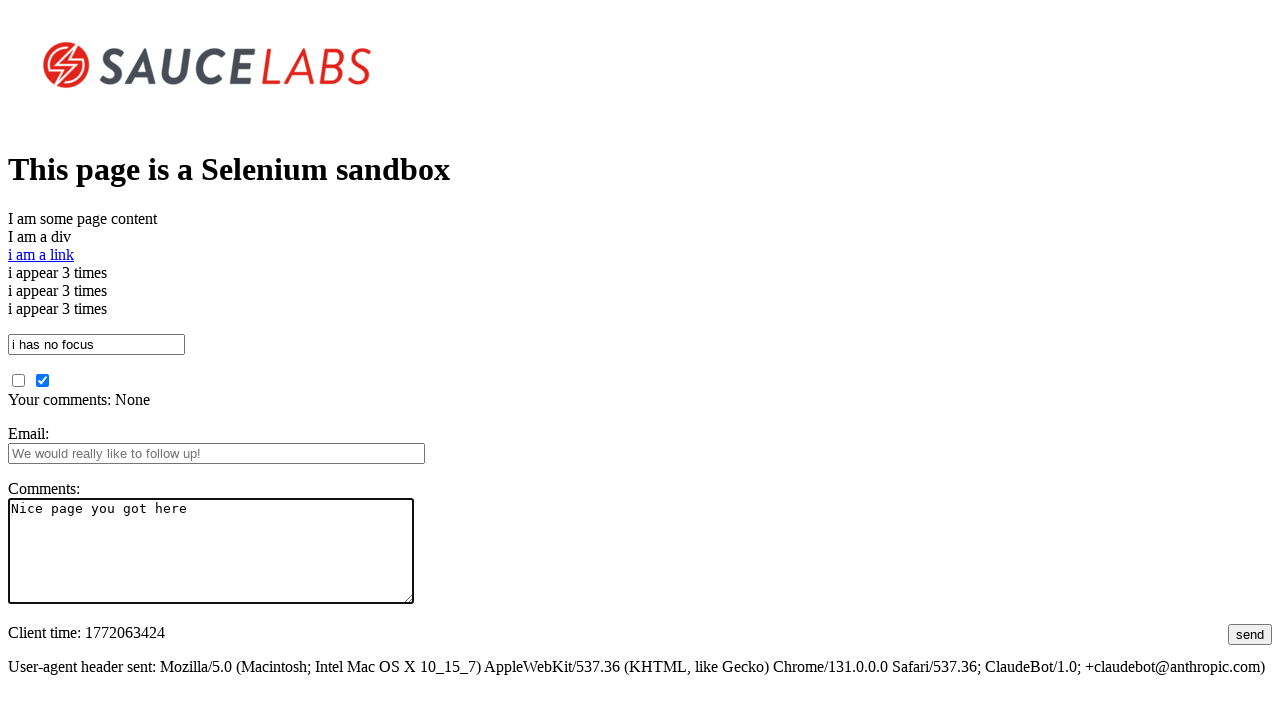

Clicked unchecked checkbox (iteration 1/10) at (18, 380) on #unchecked_checkbox
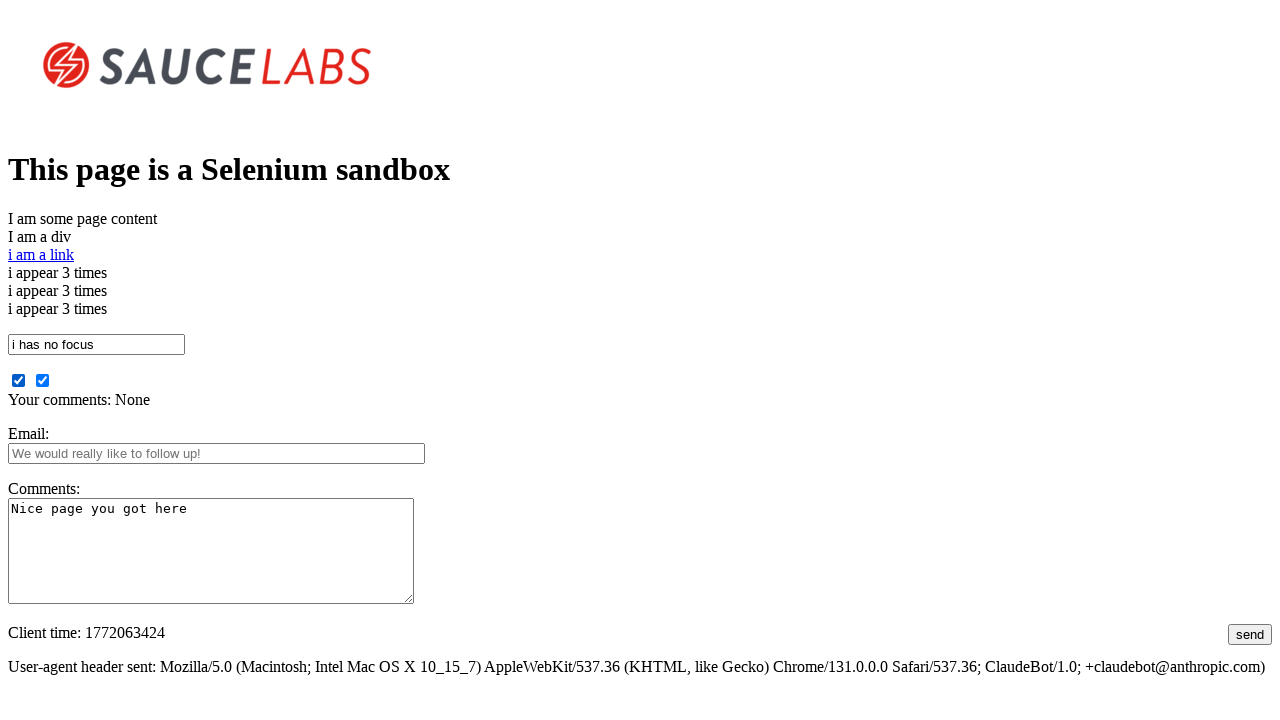

Clicked checked checkbox (iteration 1/10) at (42, 380) on #checked_checkbox
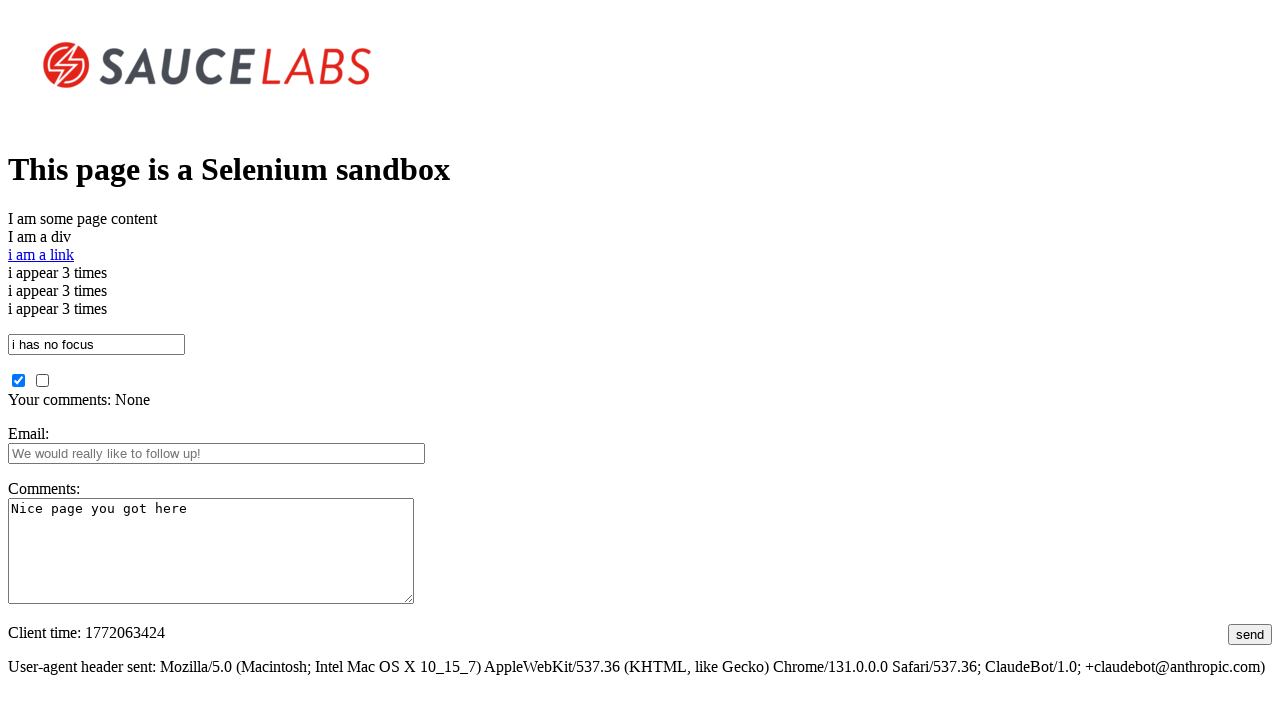

Clicked unchecked checkbox (iteration 2/10) at (18, 380) on #unchecked_checkbox
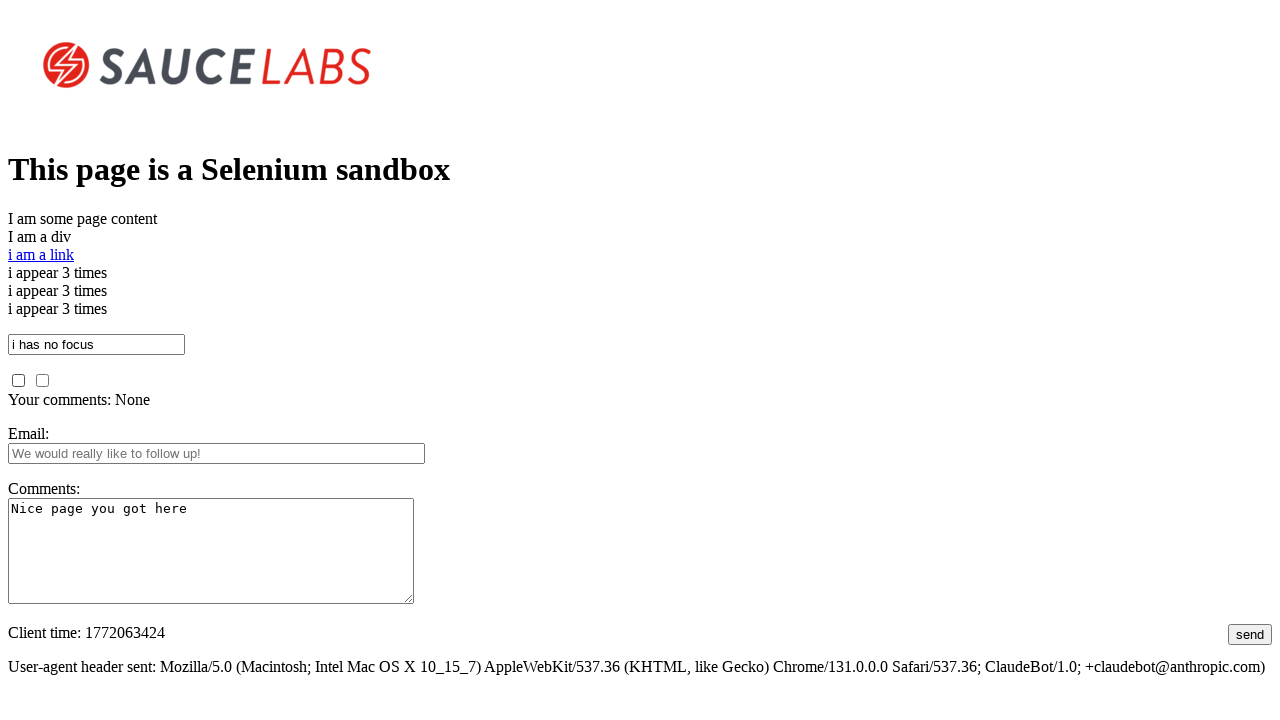

Clicked checked checkbox (iteration 2/10) at (42, 380) on #checked_checkbox
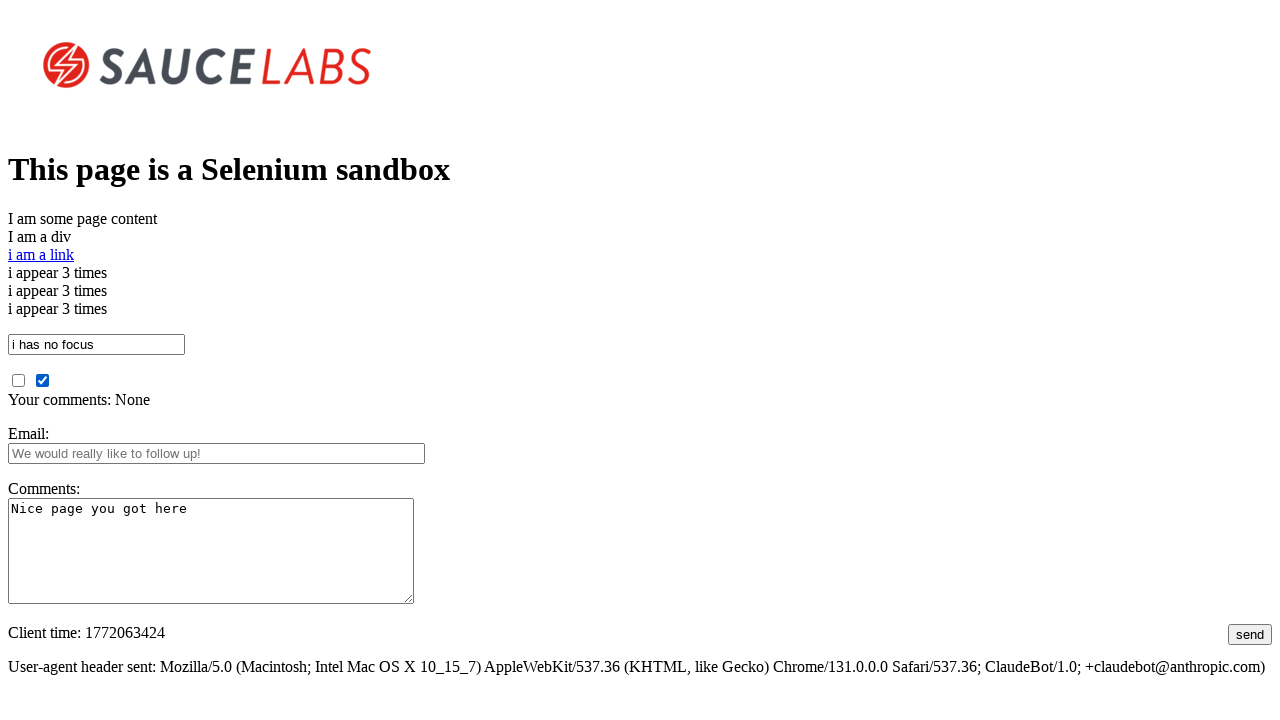

Clicked unchecked checkbox (iteration 3/10) at (18, 380) on #unchecked_checkbox
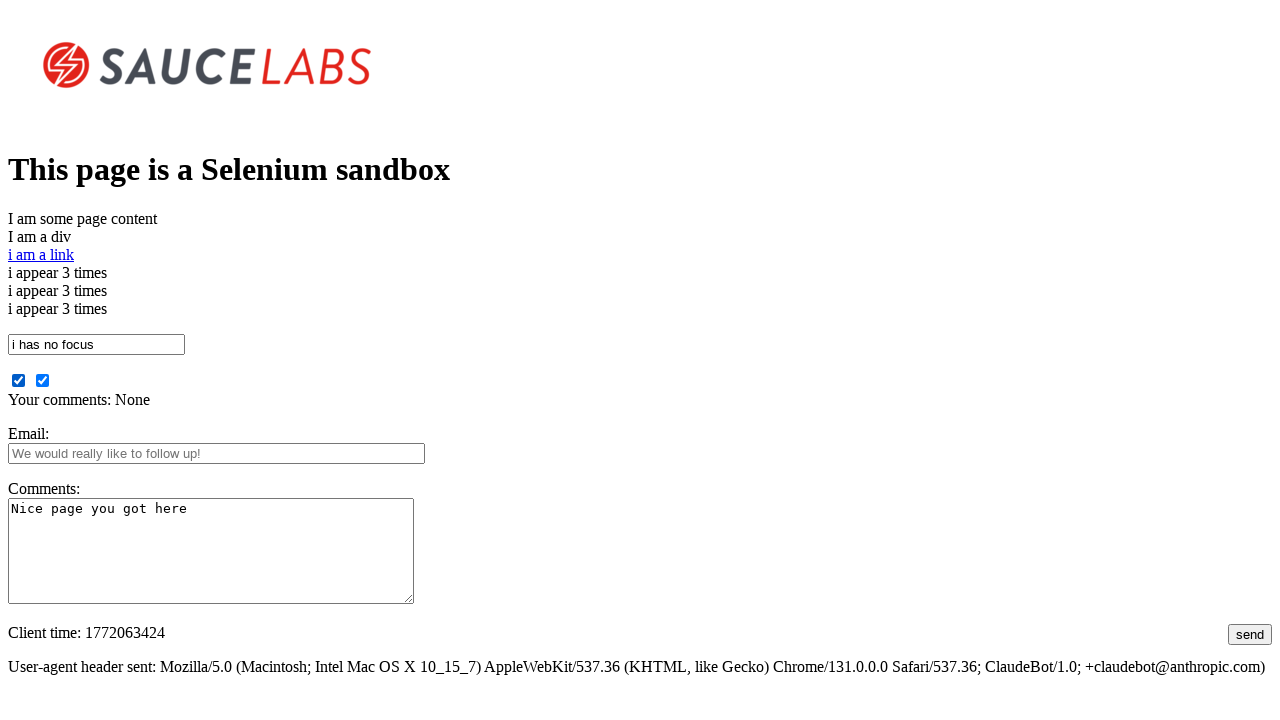

Clicked checked checkbox (iteration 3/10) at (42, 380) on #checked_checkbox
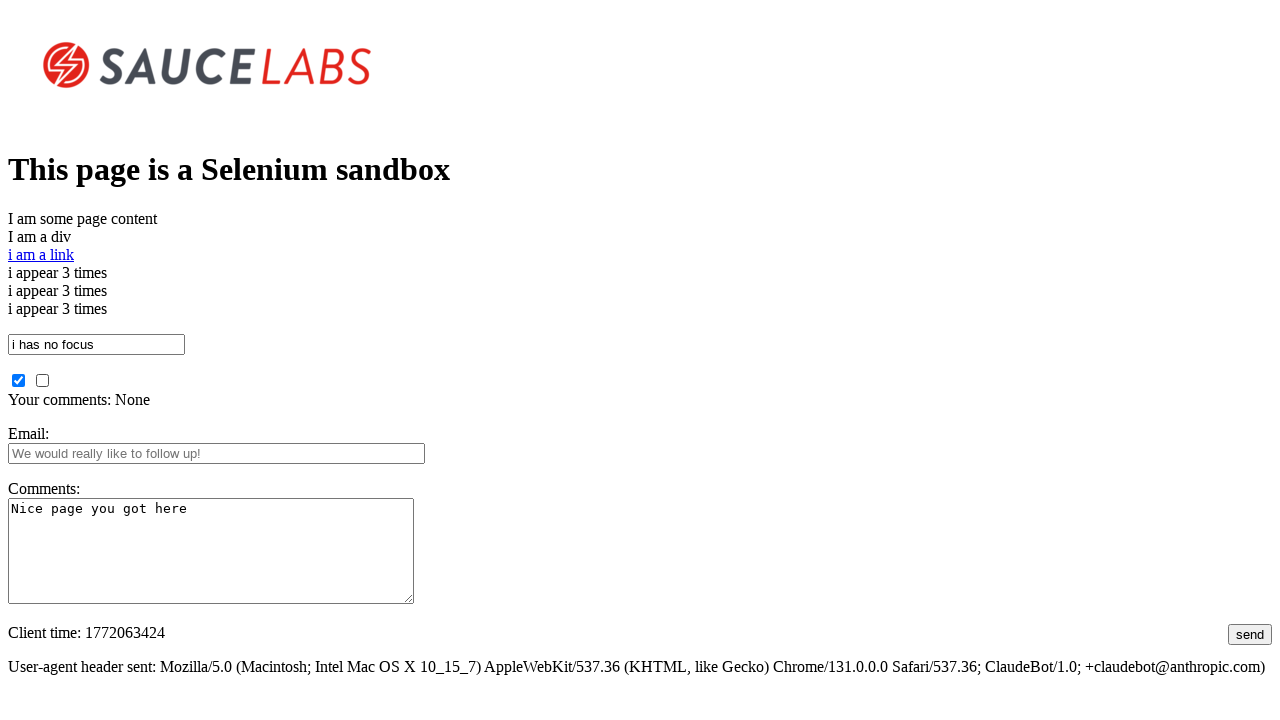

Clicked unchecked checkbox (iteration 4/10) at (18, 380) on #unchecked_checkbox
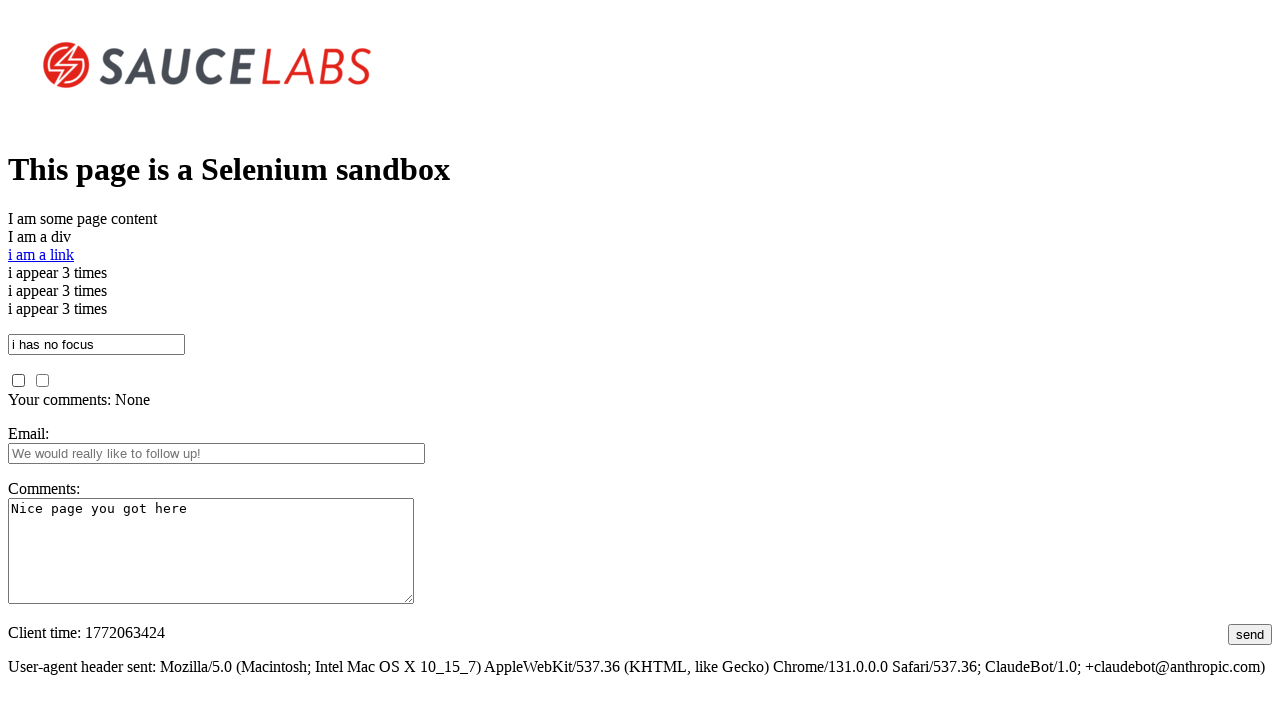

Clicked checked checkbox (iteration 4/10) at (42, 380) on #checked_checkbox
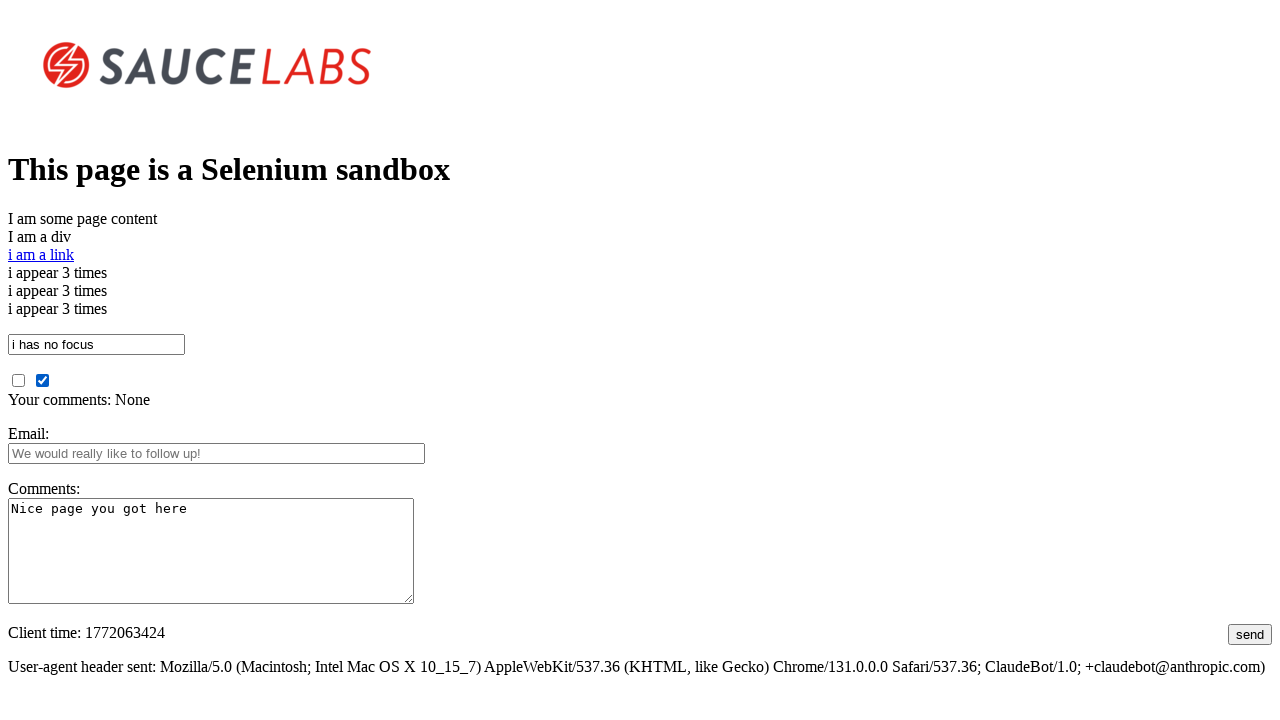

Clicked unchecked checkbox (iteration 5/10) at (18, 380) on #unchecked_checkbox
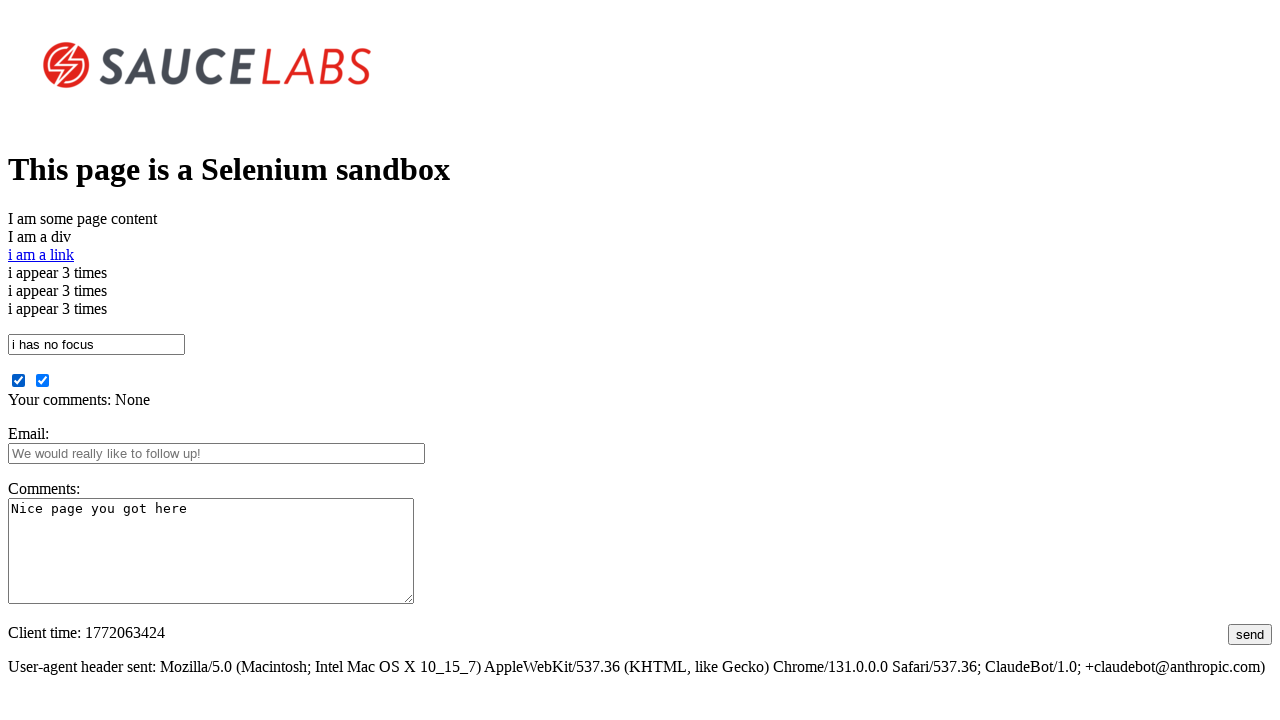

Clicked checked checkbox (iteration 5/10) at (42, 380) on #checked_checkbox
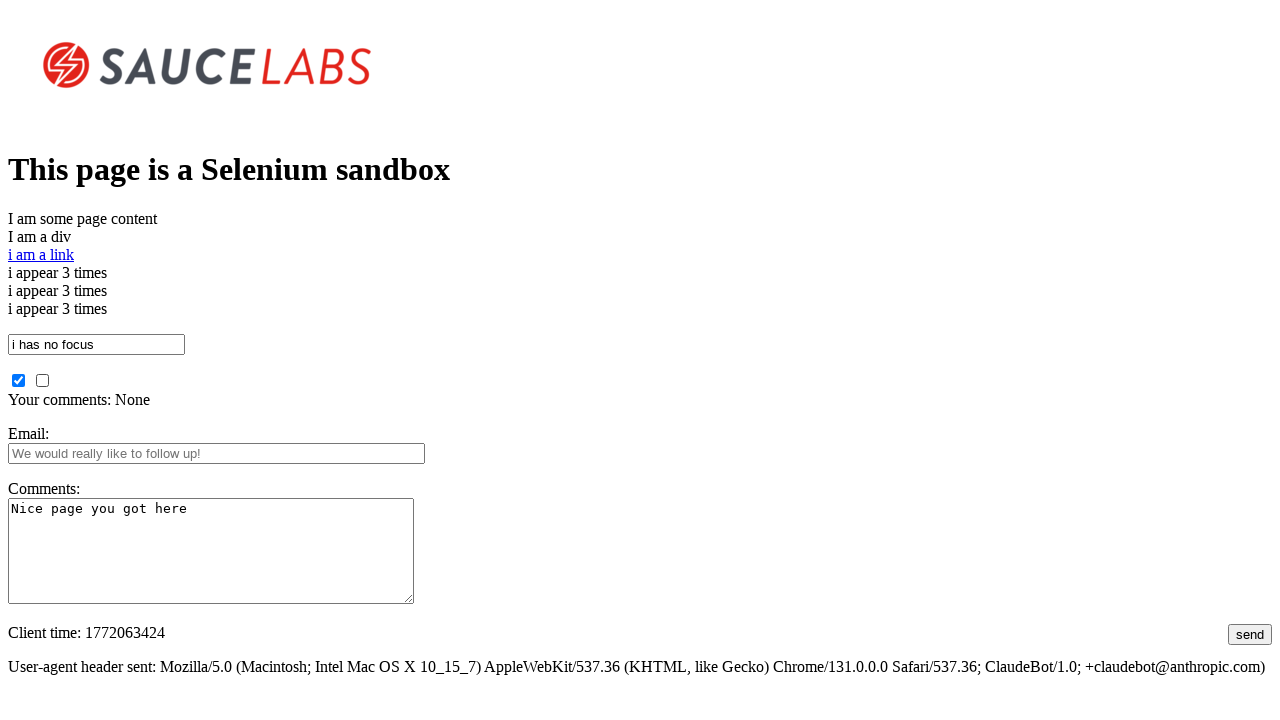

Clicked unchecked checkbox (iteration 6/10) at (18, 380) on #unchecked_checkbox
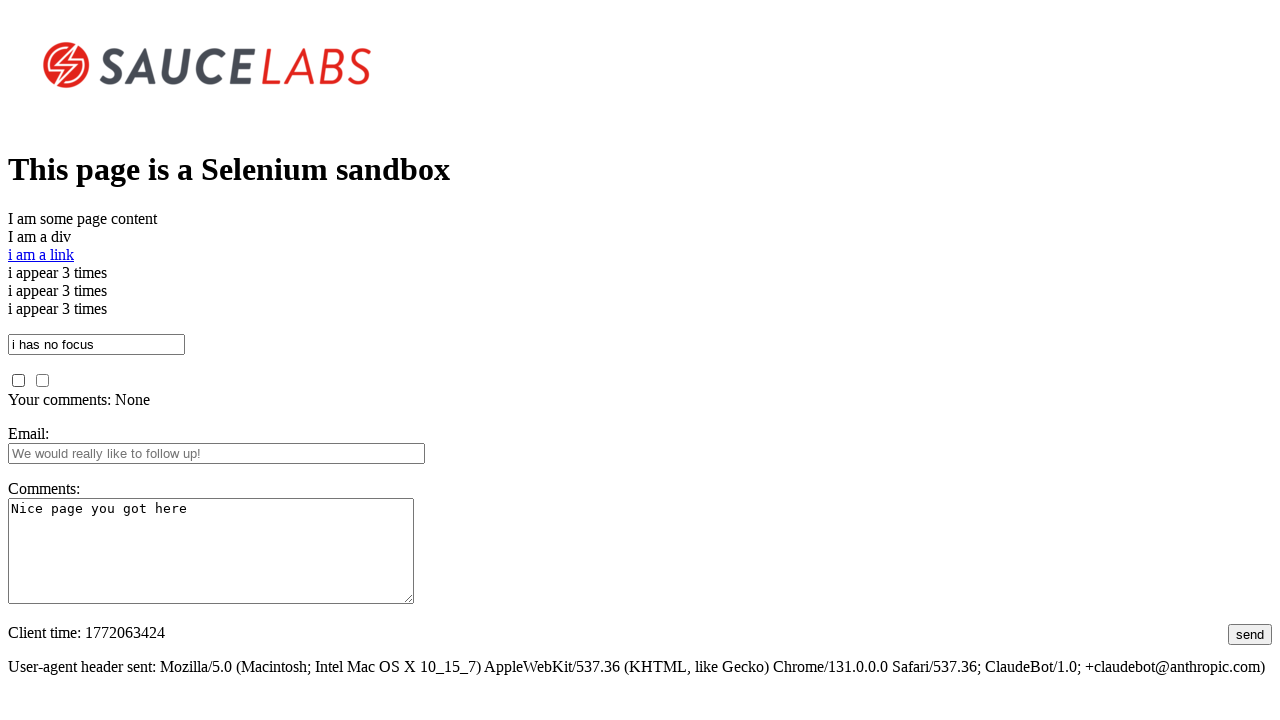

Clicked checked checkbox (iteration 6/10) at (42, 380) on #checked_checkbox
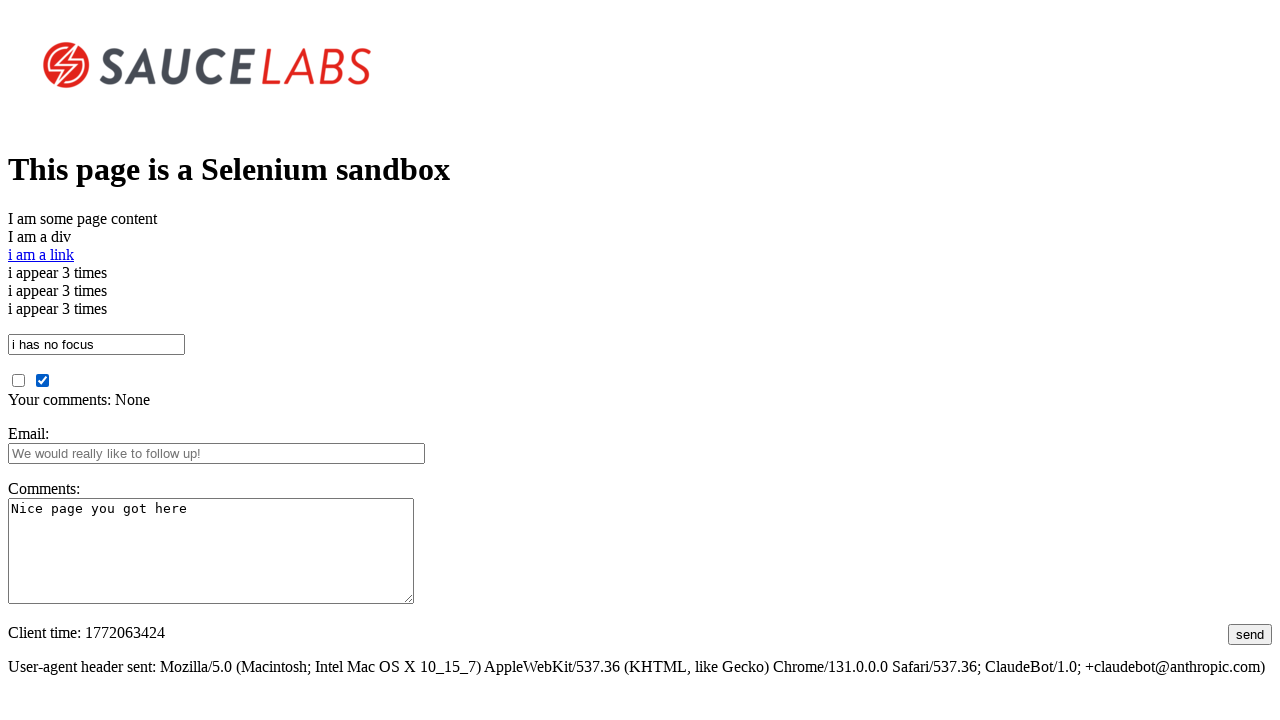

Clicked unchecked checkbox (iteration 7/10) at (18, 380) on #unchecked_checkbox
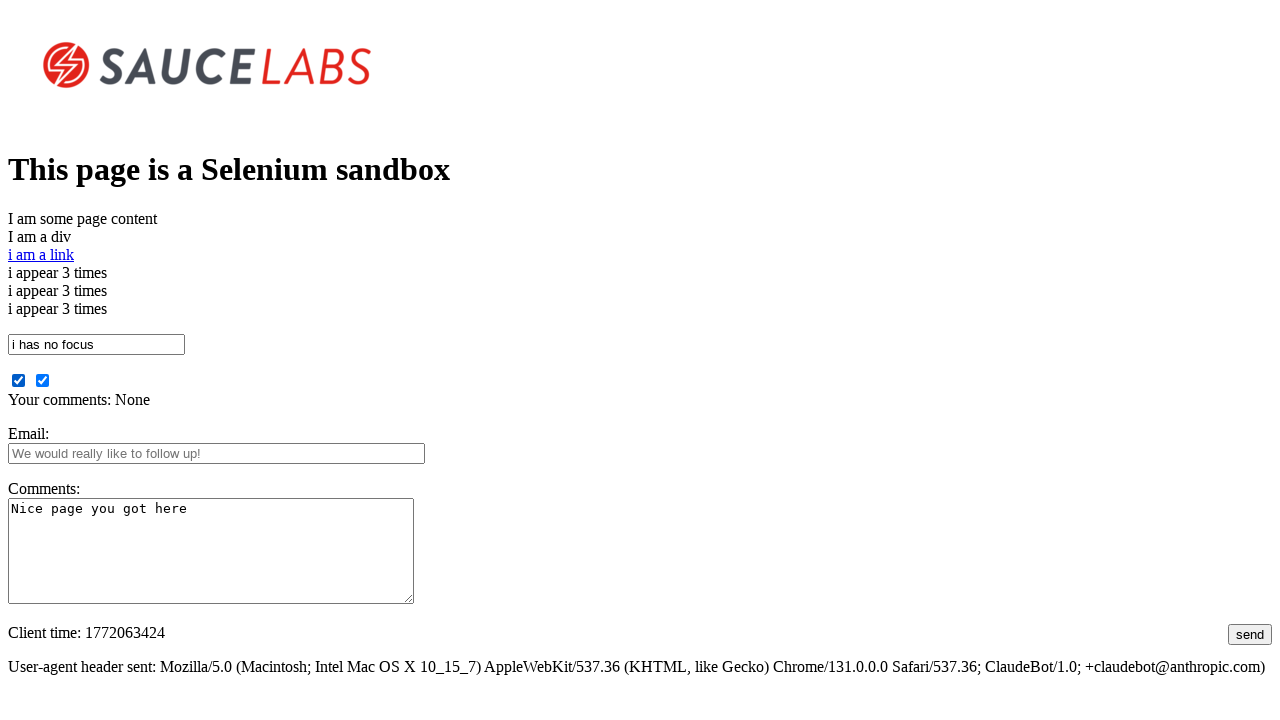

Clicked checked checkbox (iteration 7/10) at (42, 380) on #checked_checkbox
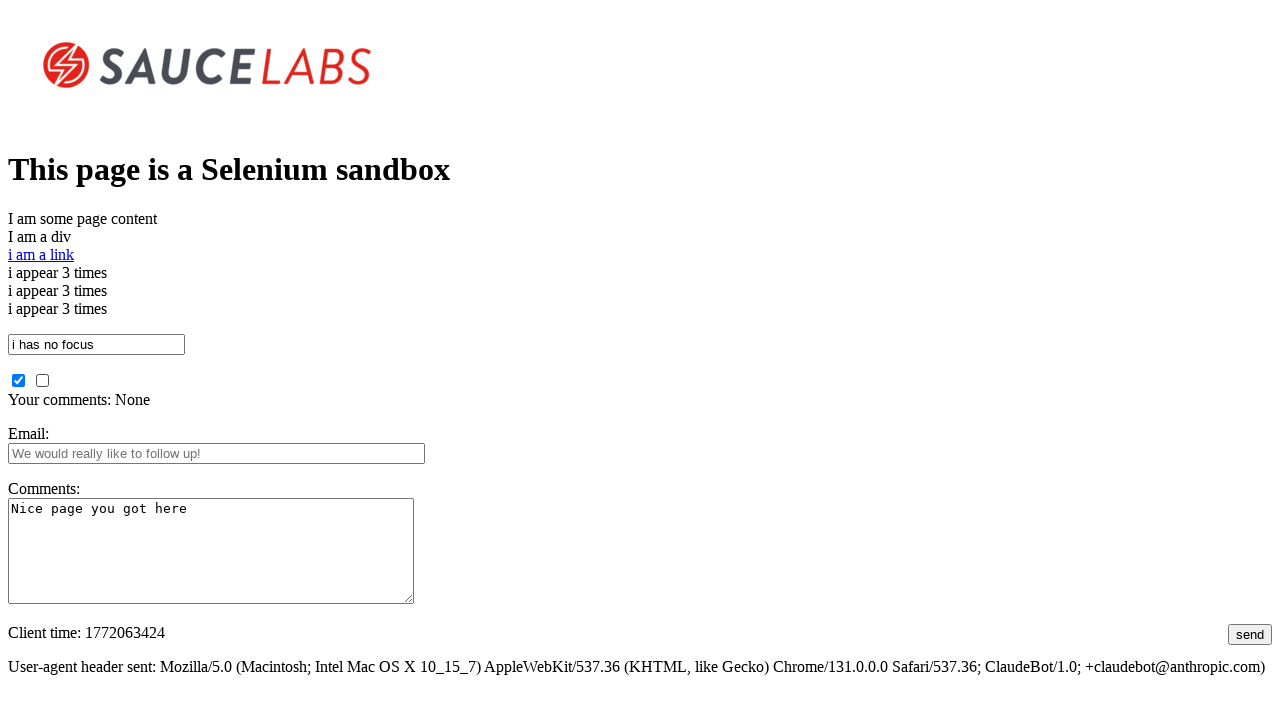

Clicked unchecked checkbox (iteration 8/10) at (18, 380) on #unchecked_checkbox
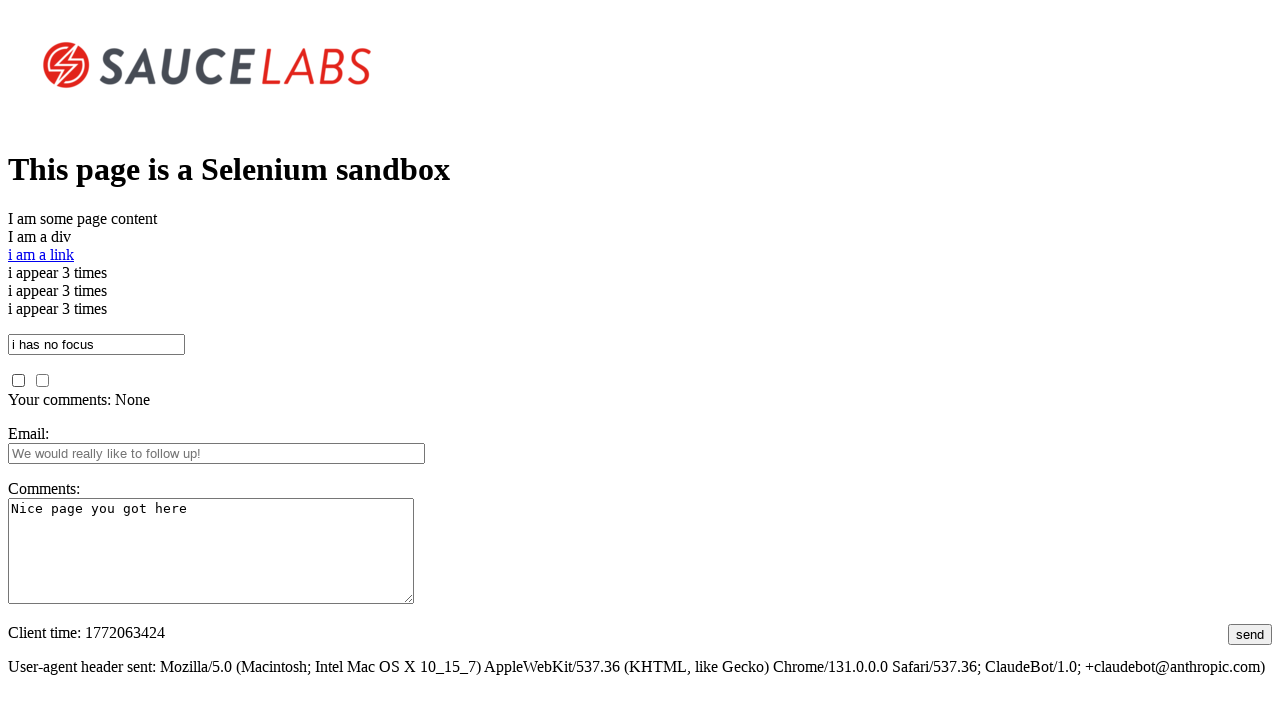

Clicked checked checkbox (iteration 8/10) at (42, 380) on #checked_checkbox
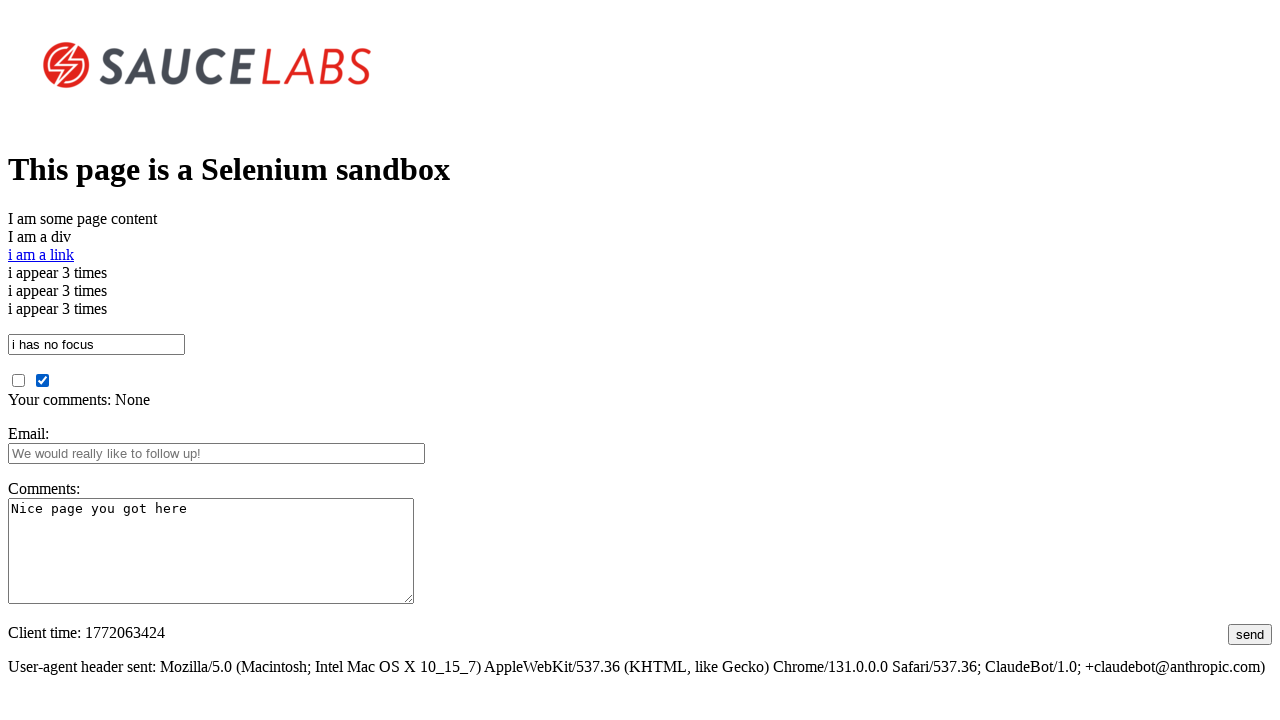

Clicked unchecked checkbox (iteration 9/10) at (18, 380) on #unchecked_checkbox
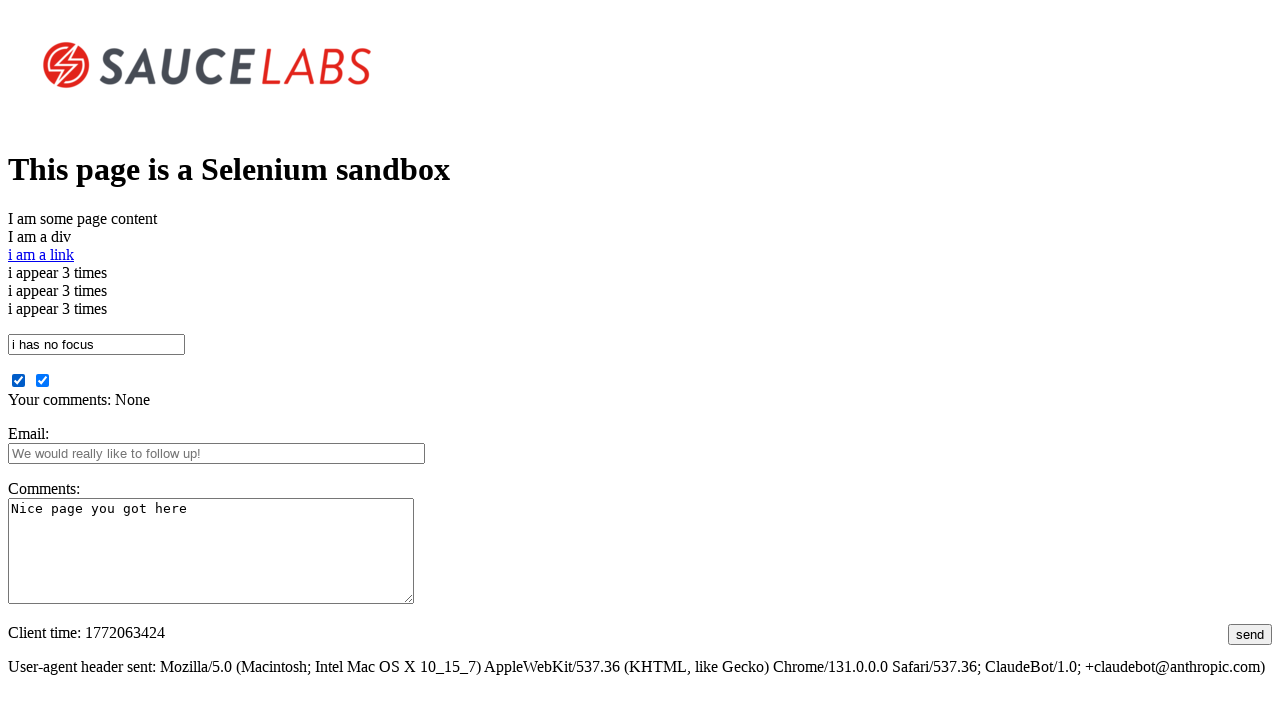

Clicked checked checkbox (iteration 9/10) at (42, 380) on #checked_checkbox
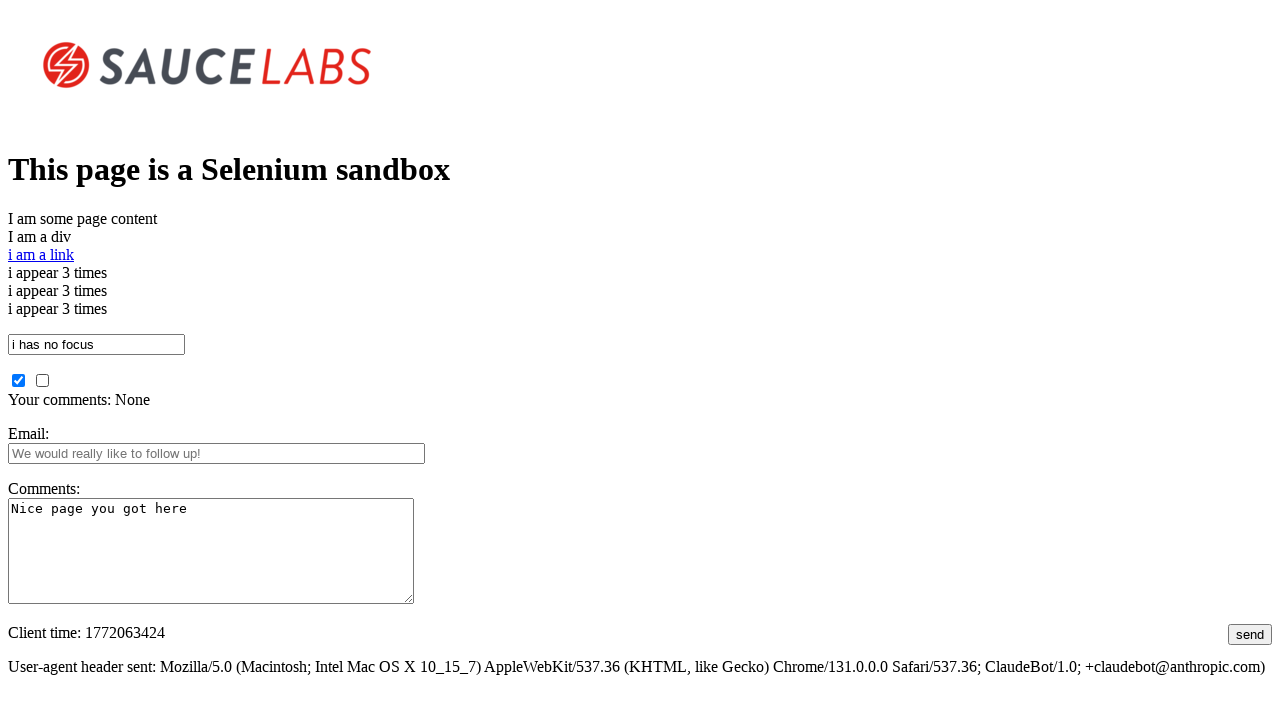

Clicked unchecked checkbox (iteration 10/10) at (18, 380) on #unchecked_checkbox
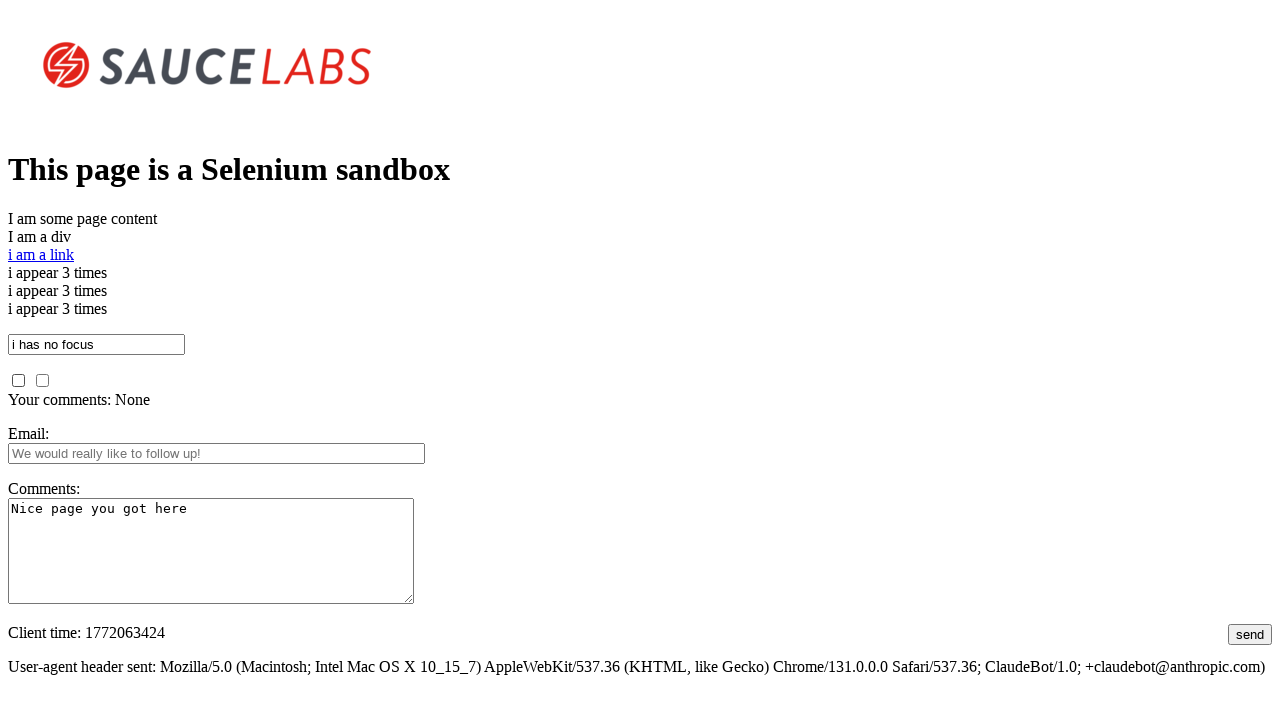

Clicked checked checkbox (iteration 10/10) at (42, 380) on #checked_checkbox
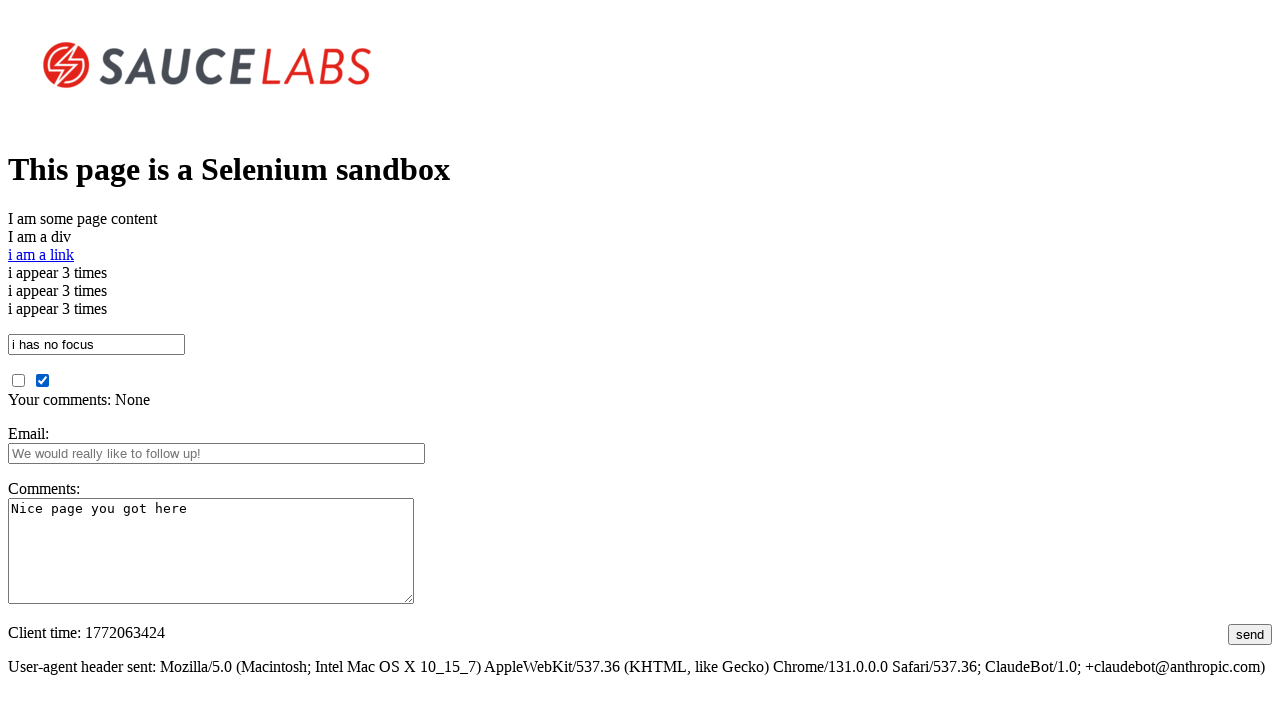

Clicked submit button to submit the form at (1250, 634) on #submit
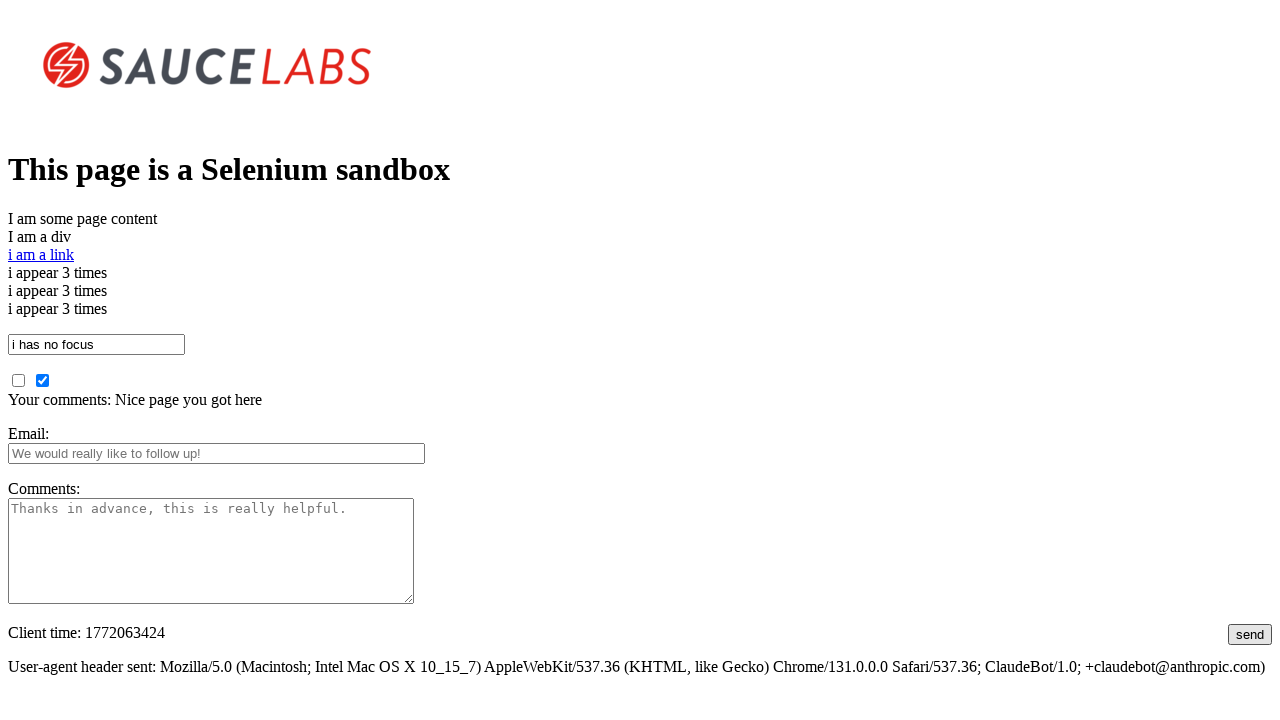

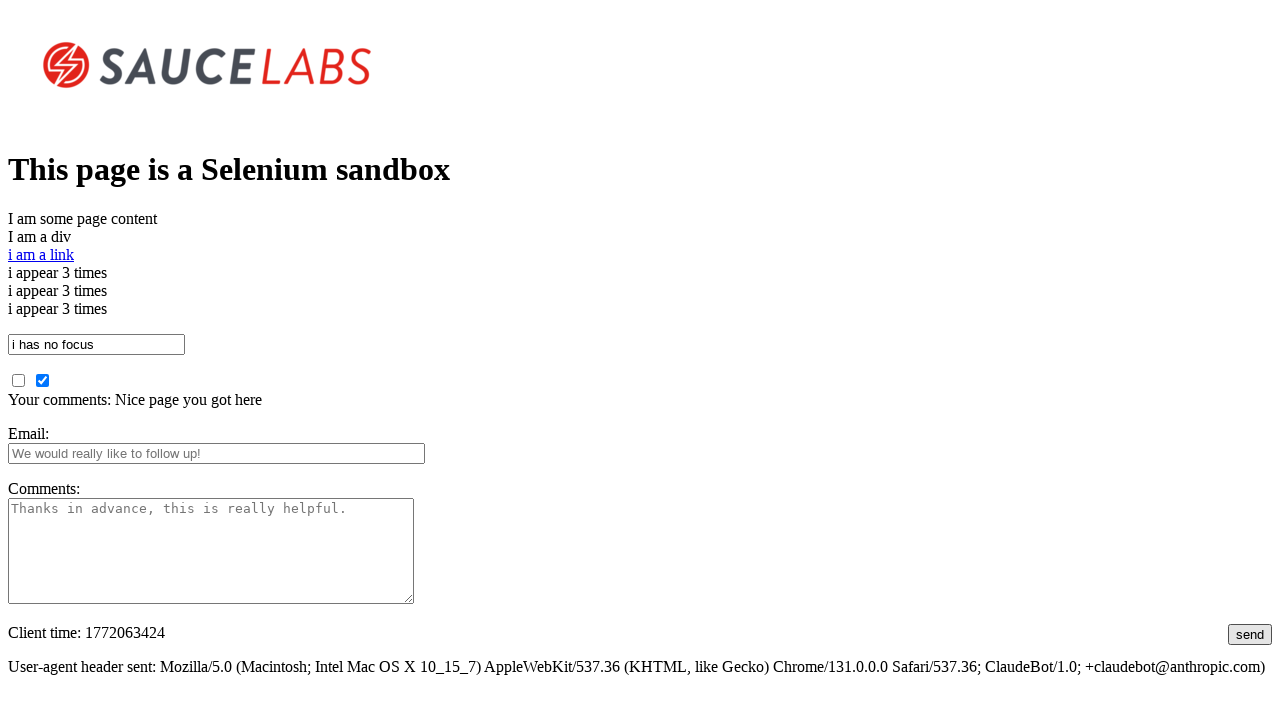